Tests dropdown selection functionality by clicking on a dropdown and using keyboard arrow keys to navigate and select an option

Starting URL: https://rahulshettyacademy.com/AutomationPractice/

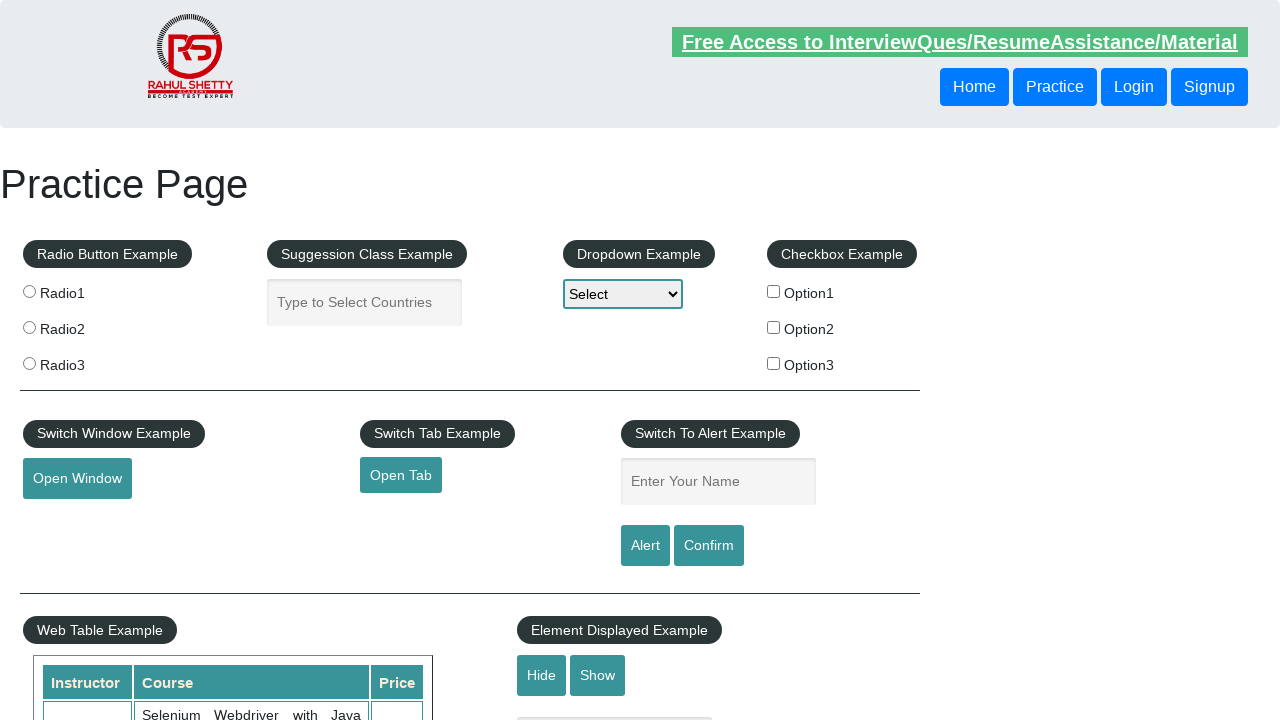

Navigated to AutomationPractice page
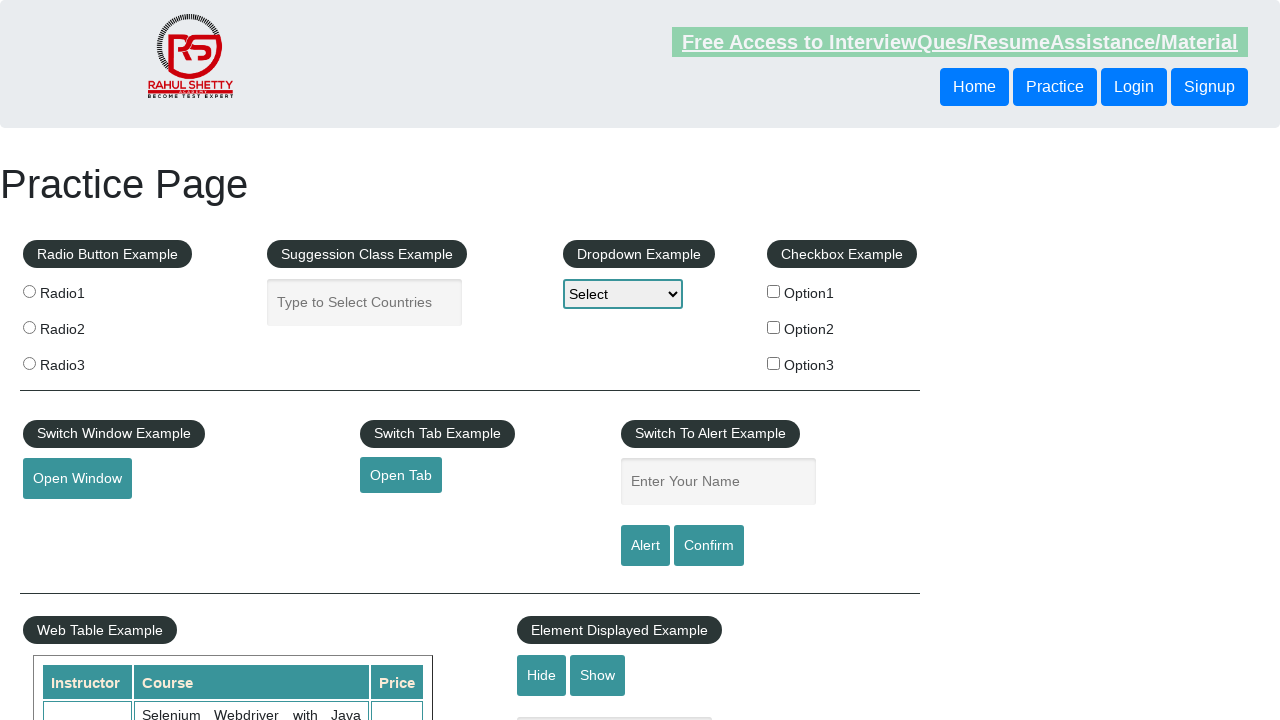

Clicked on dropdown to open it at (623, 294) on #dropdown-class-example
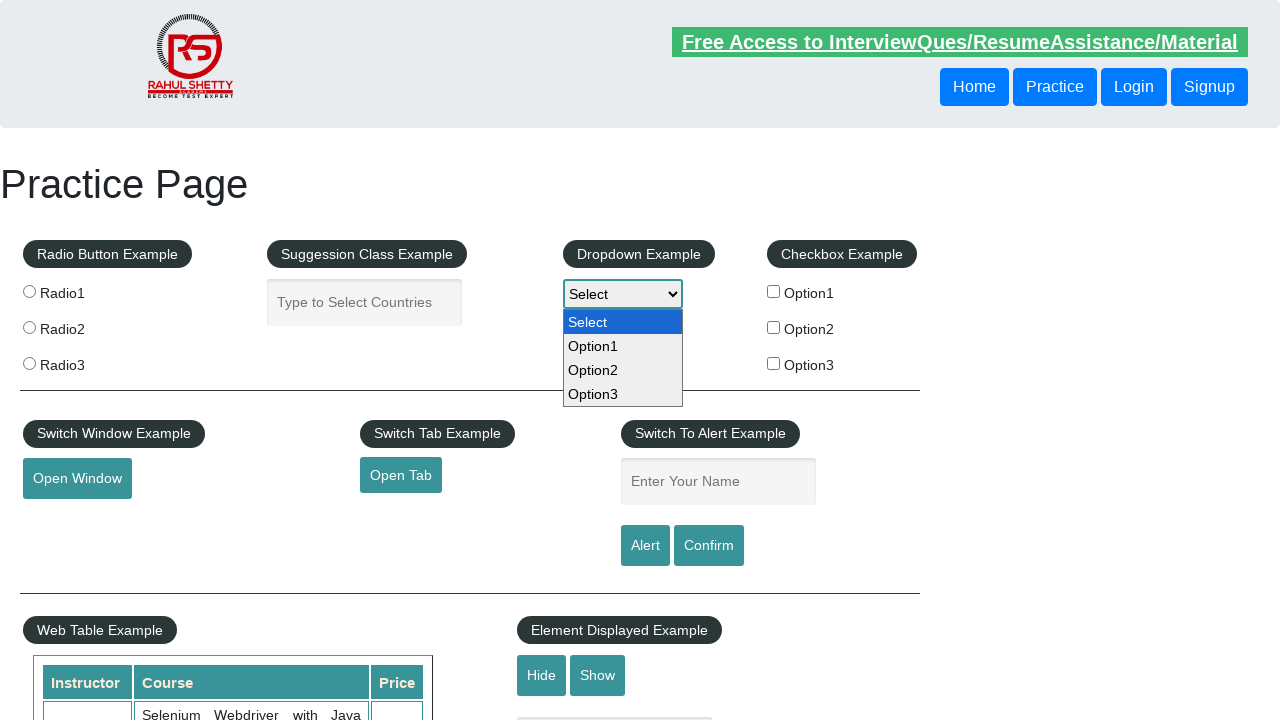

Pressed ArrowDown to navigate dropdown (1st press)
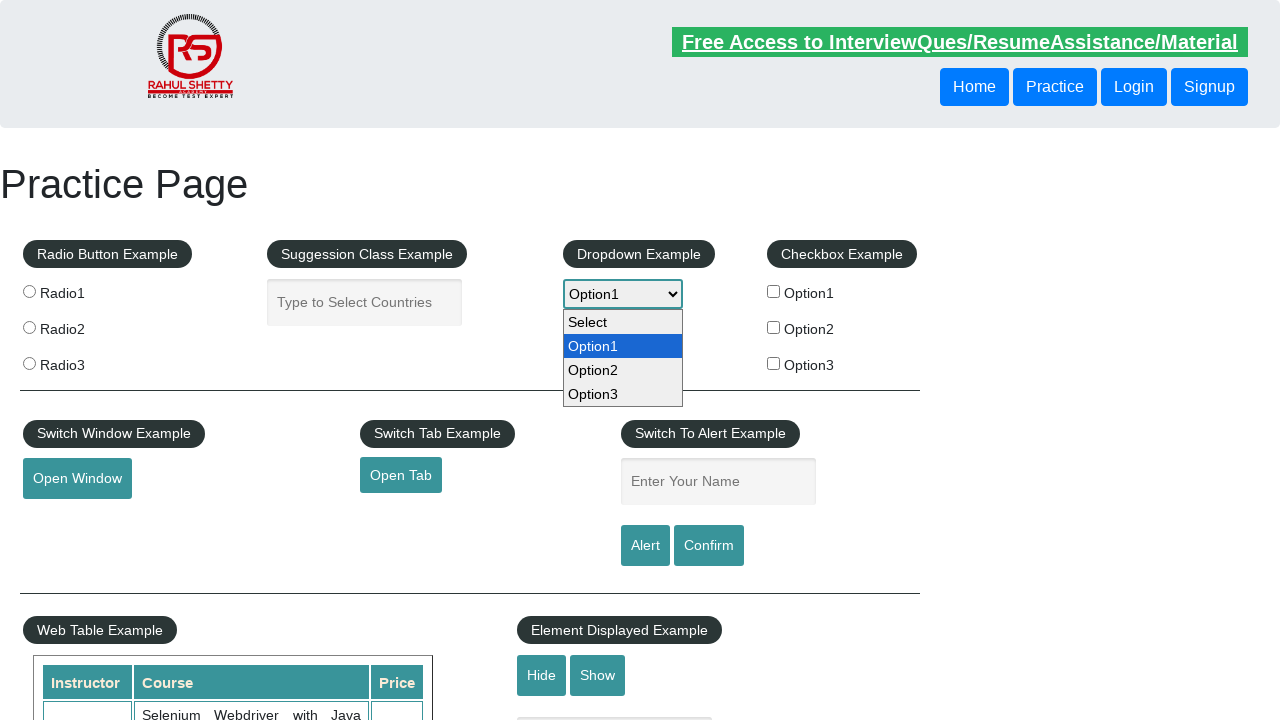

Pressed ArrowDown to navigate dropdown (2nd press)
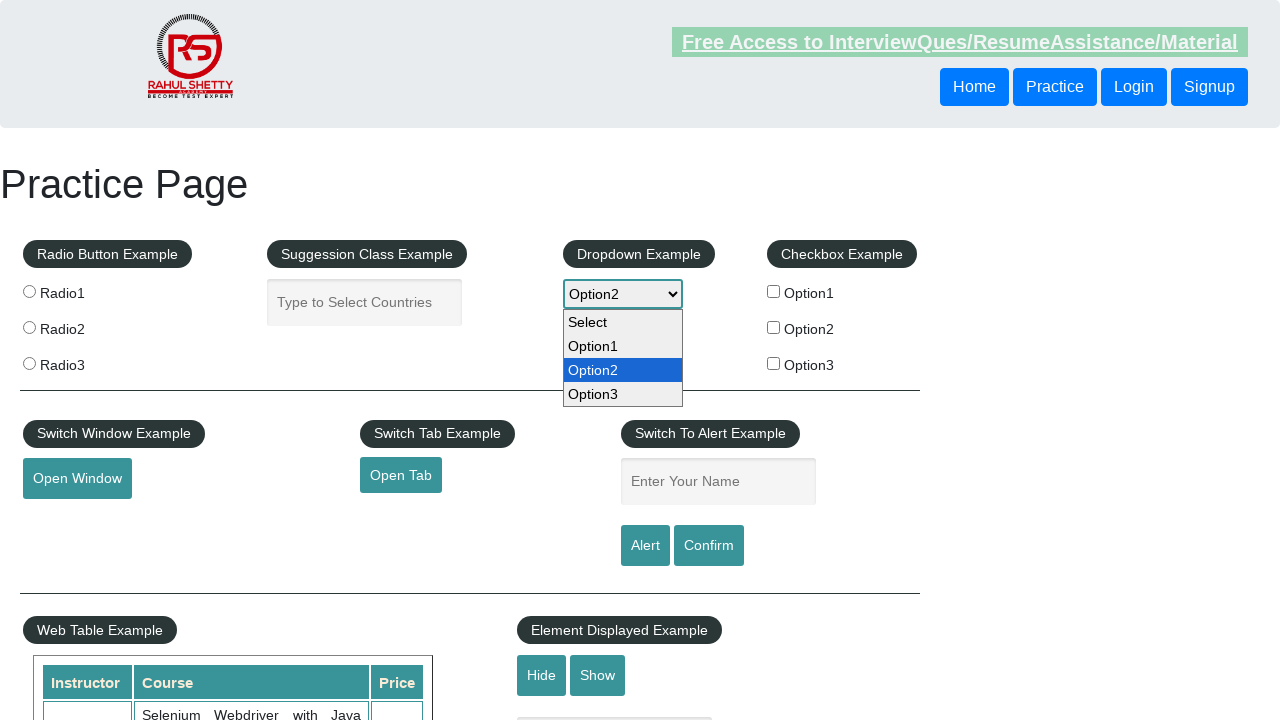

Pressed ArrowDown to navigate dropdown (3rd press)
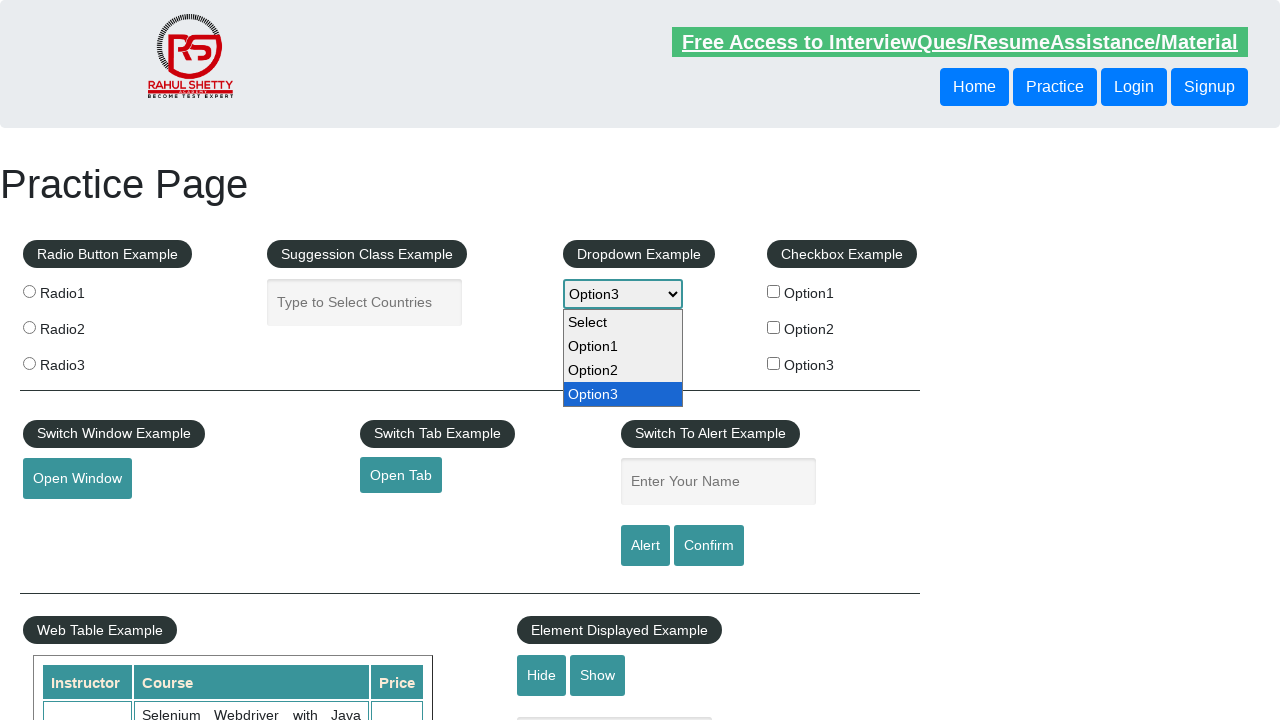

Pressed Enter to select dropdown option
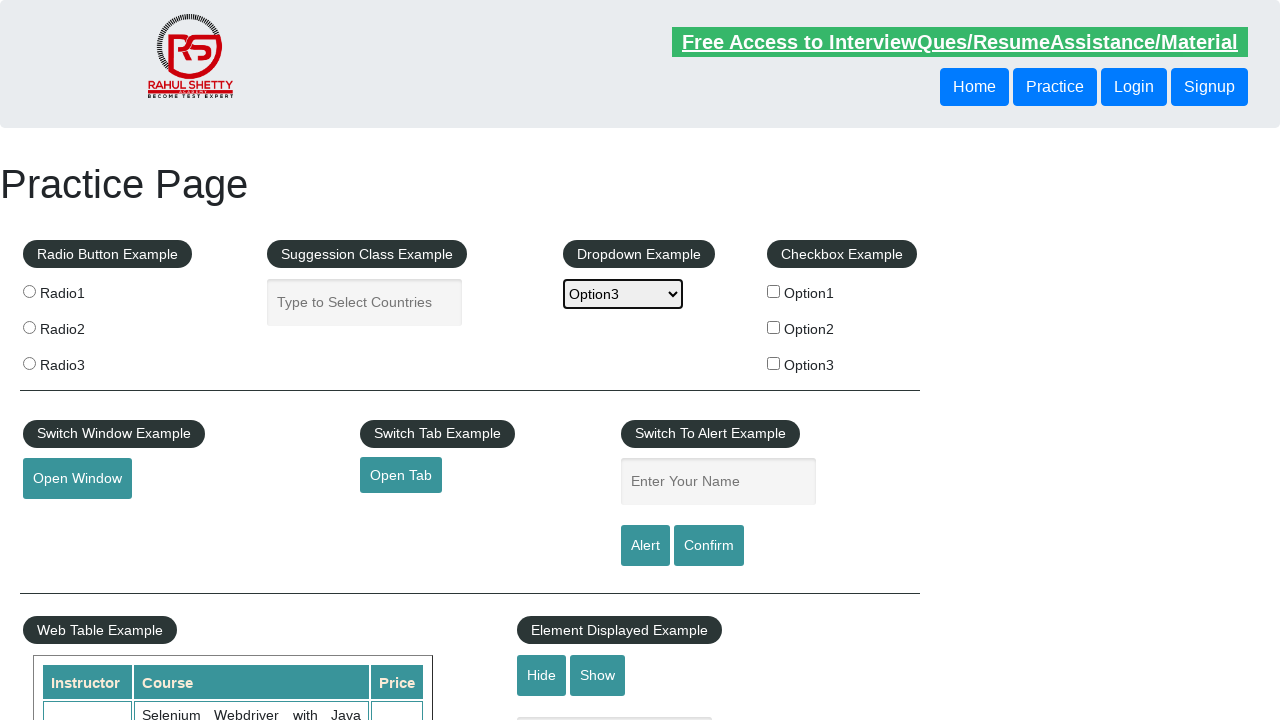

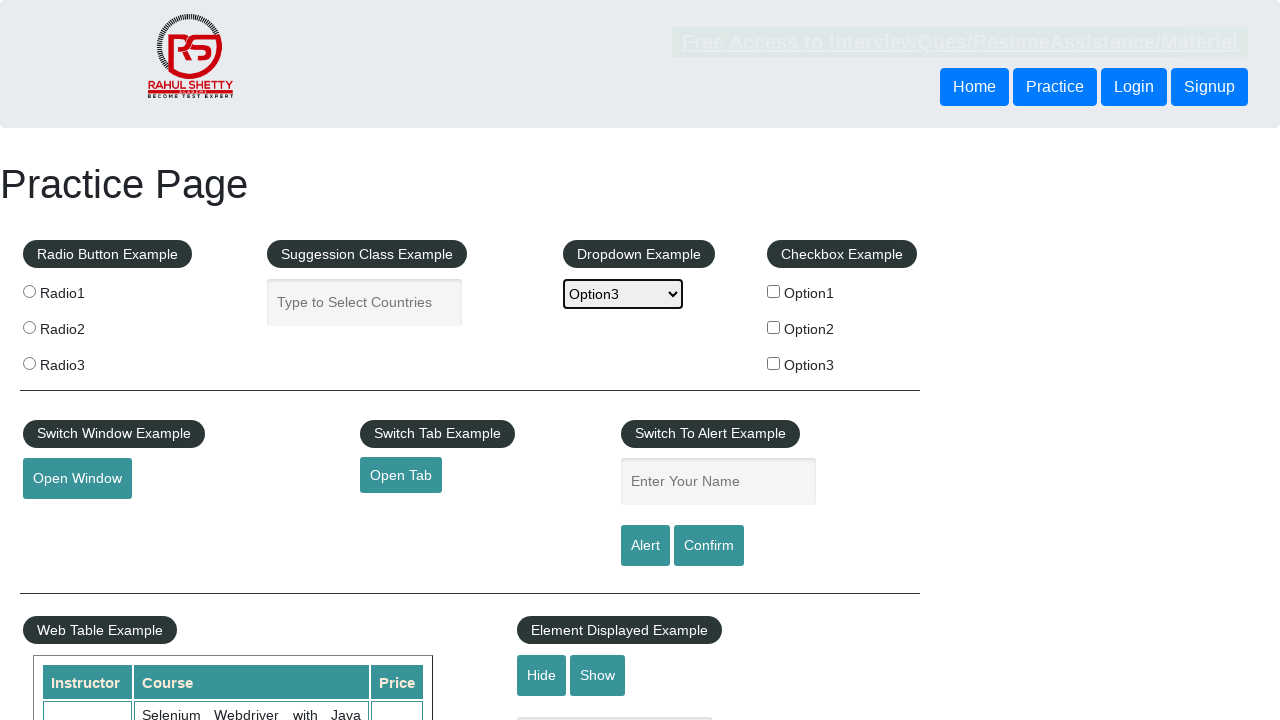